Tests right-click (context click) functionality on the Meesho website by hovering over the "Women Western" menu element and performing a right-click action

Starting URL: https://www.meesho.com/

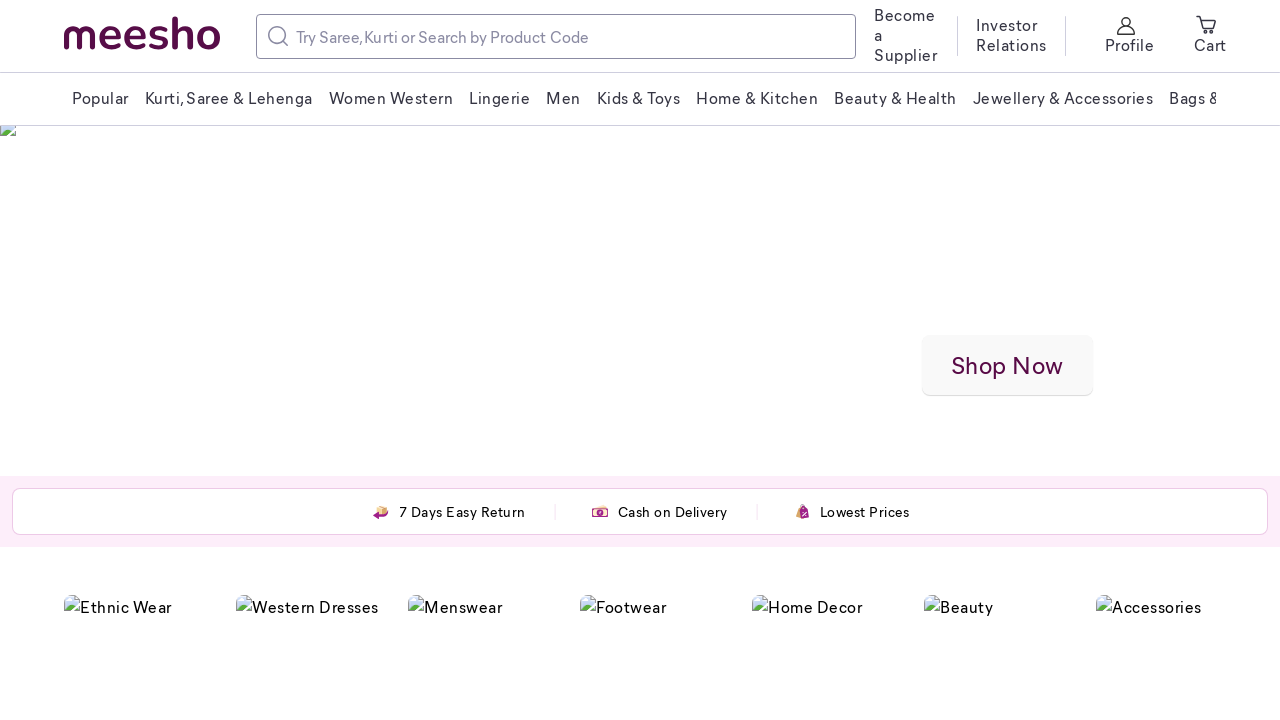

Hovered over 'Women Western' menu element at (391, 98) on xpath=//span[text()='Women Western']
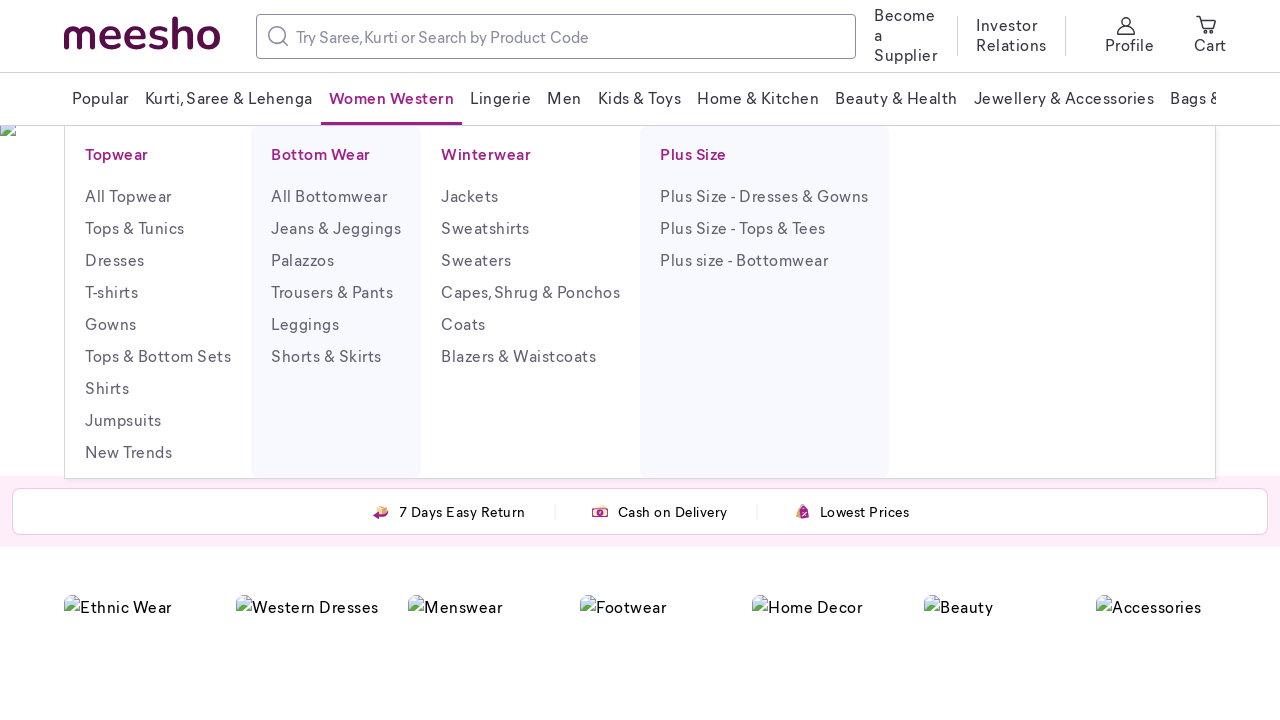

Performed right-click (context click) on 'Women Western' menu element at (391, 98) on //span[text()='Women Western']
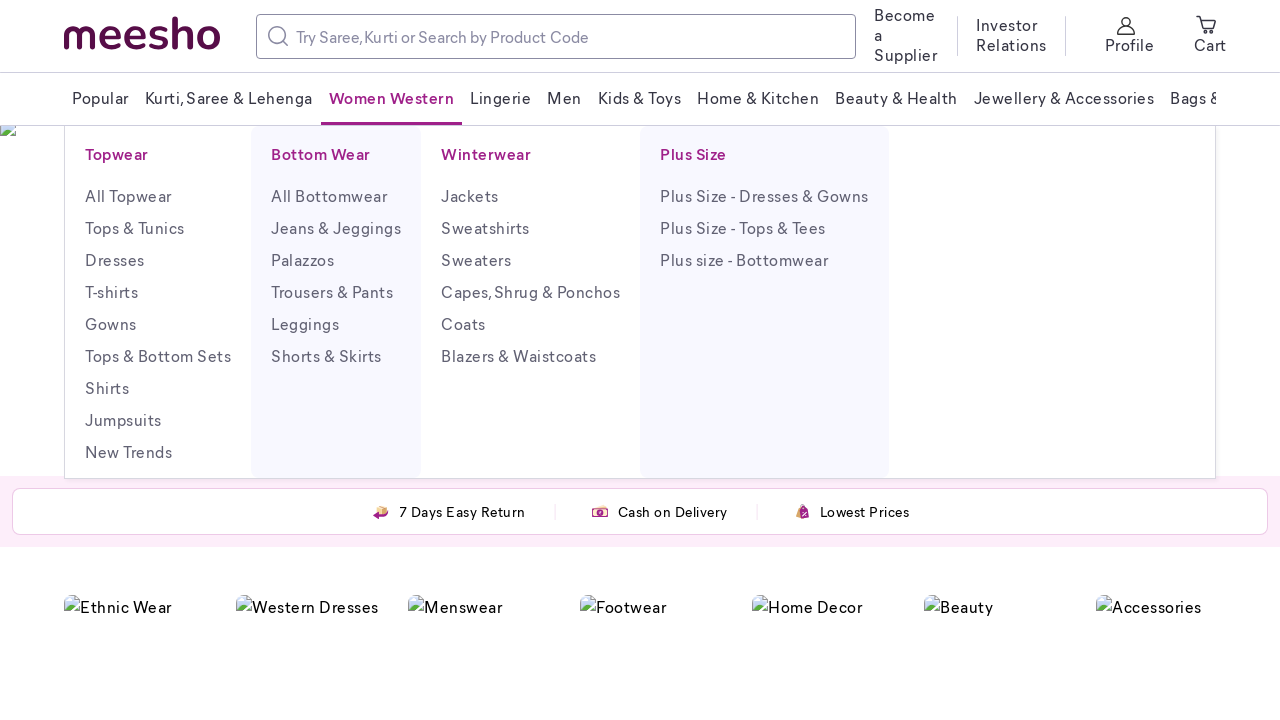

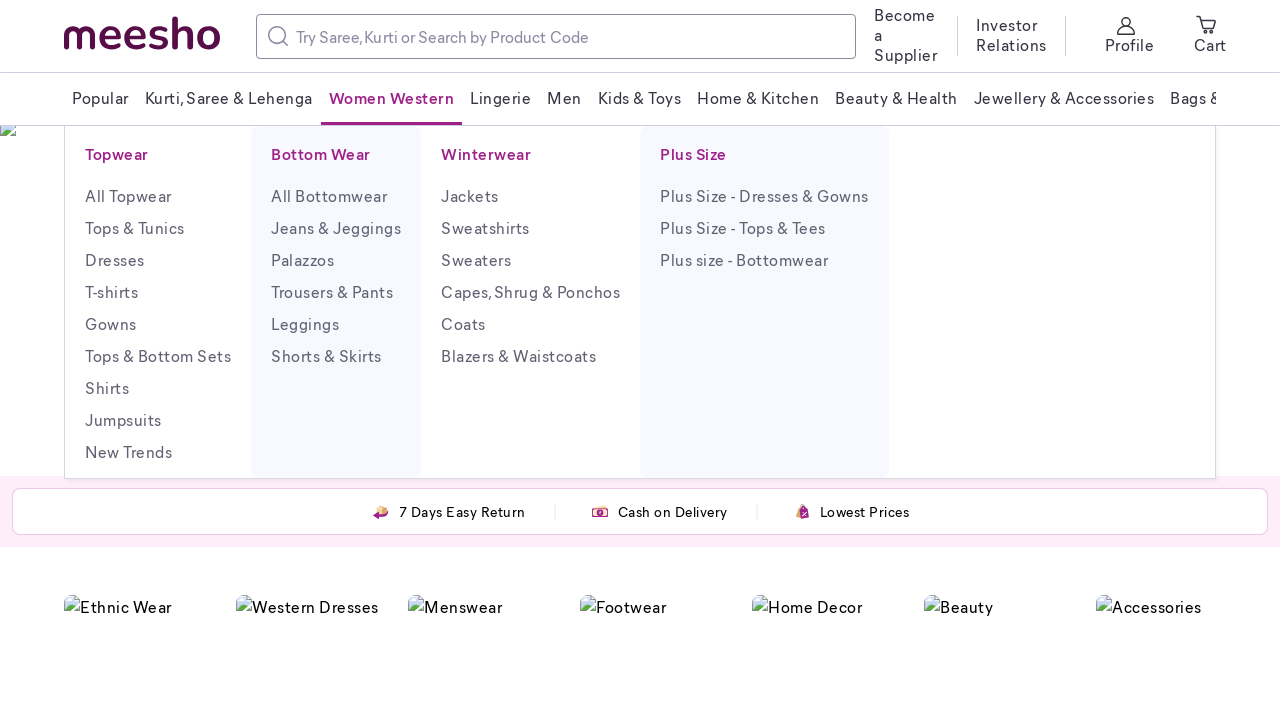